Tests filling a text input to change a button's label

Starting URL: http://uitestingplayground.com/

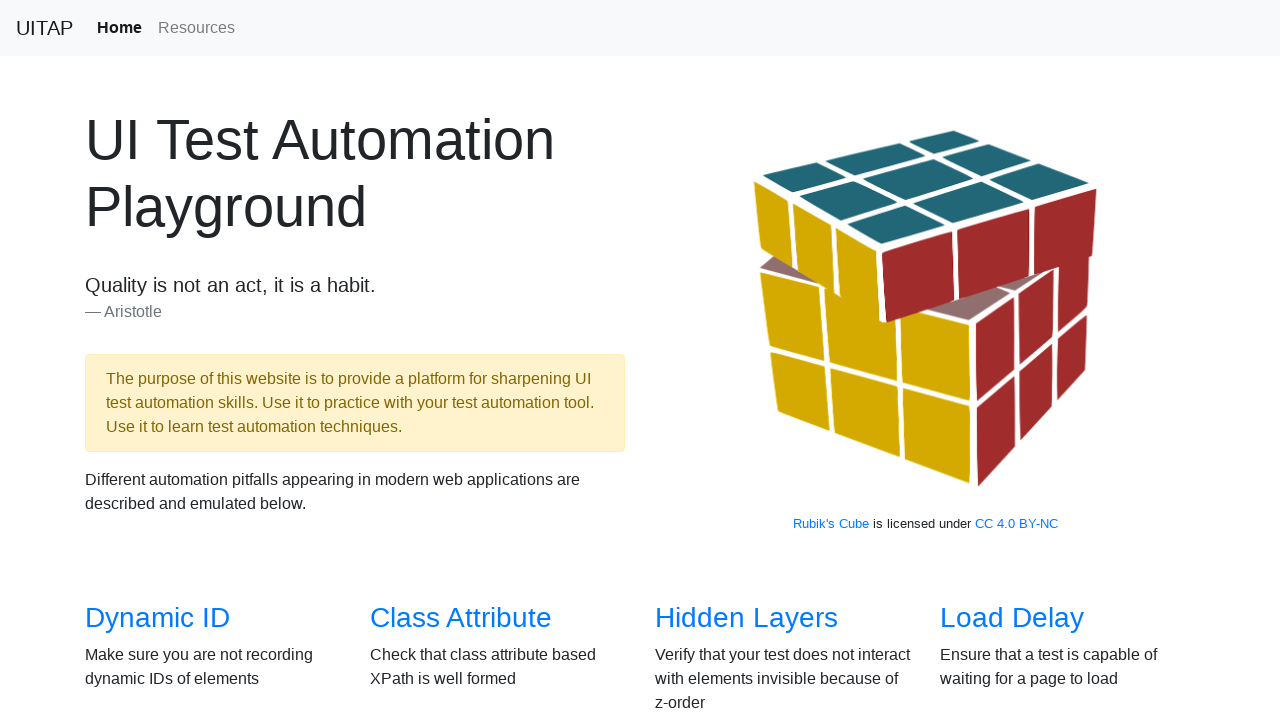

Clicked on Text Input link at (1002, 360) on internal:role=link[name="Text Input"i]
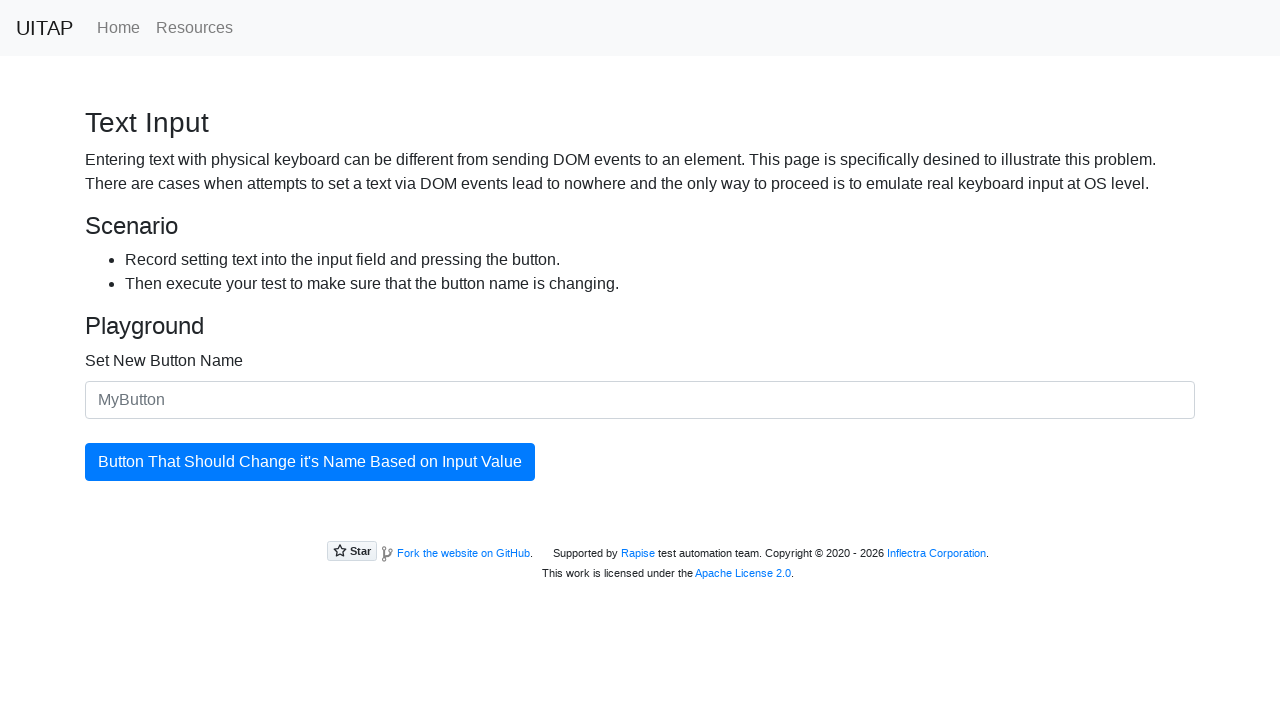

Located input field for setting new button name
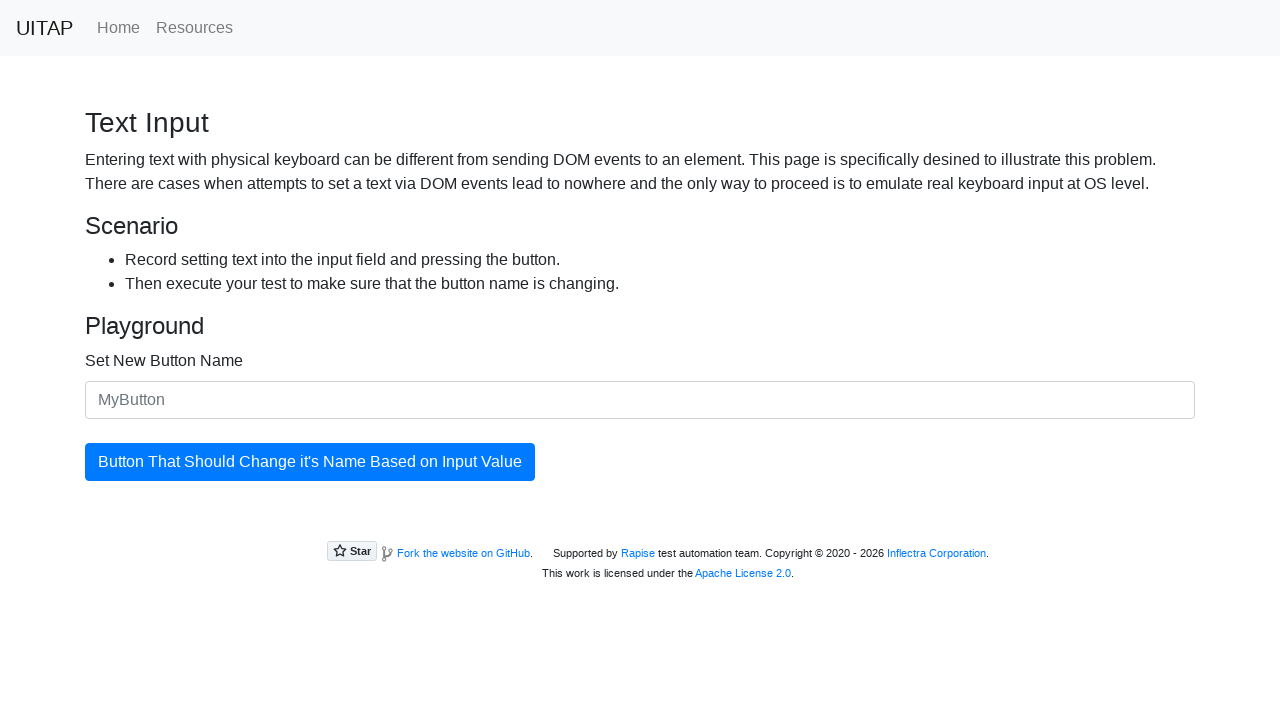

Filled input field with 'awesome button' on internal:label="Set New Button Name"i
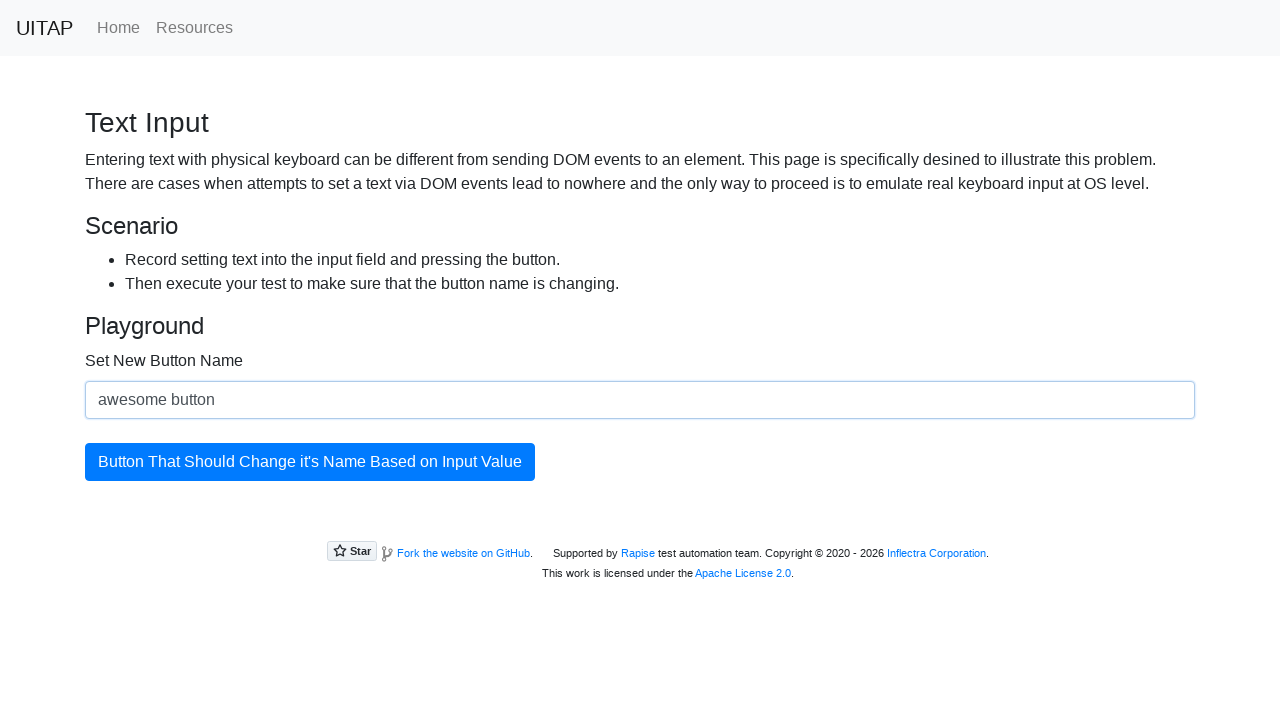

Located primary button element
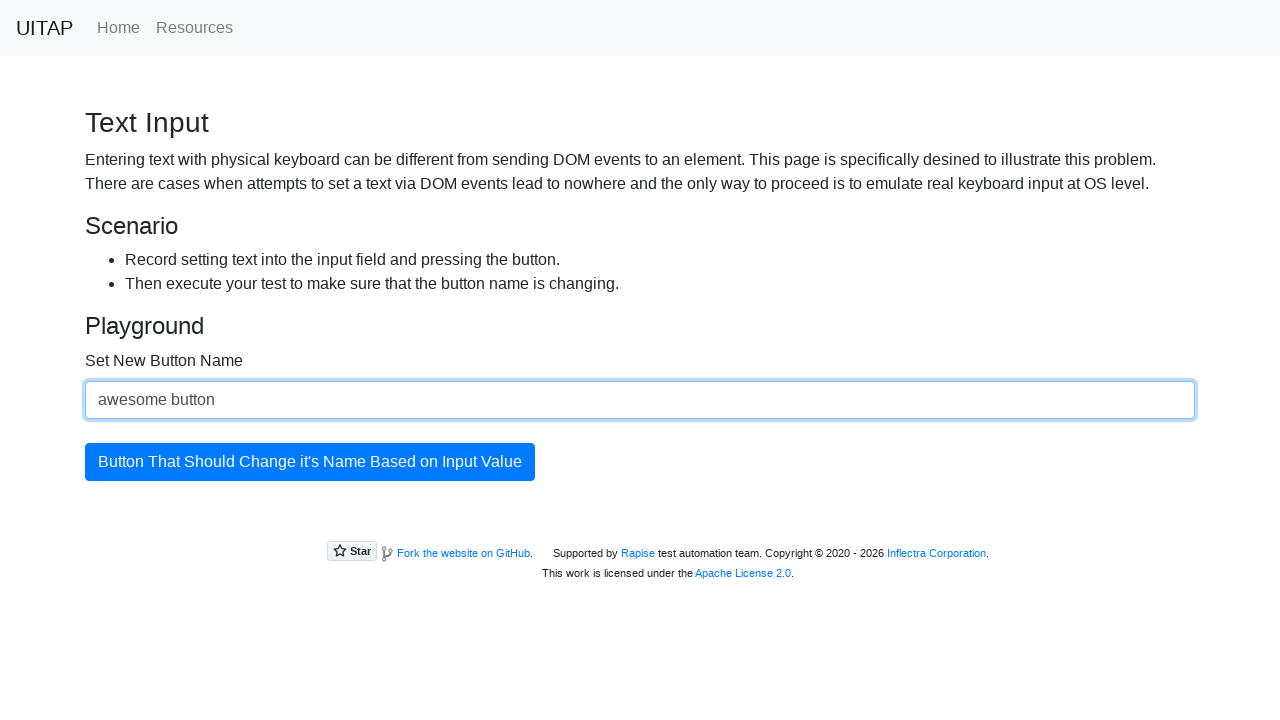

Clicked button to apply new button name at (310, 462) on button.btn-primary
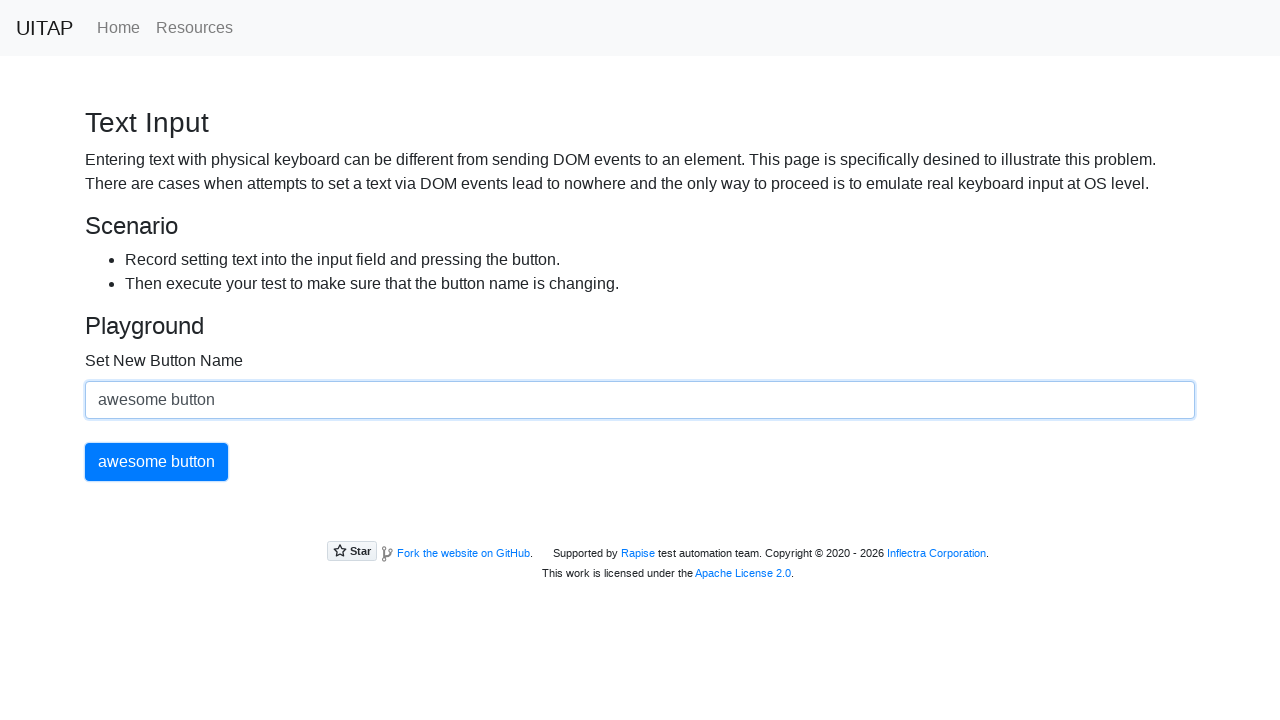

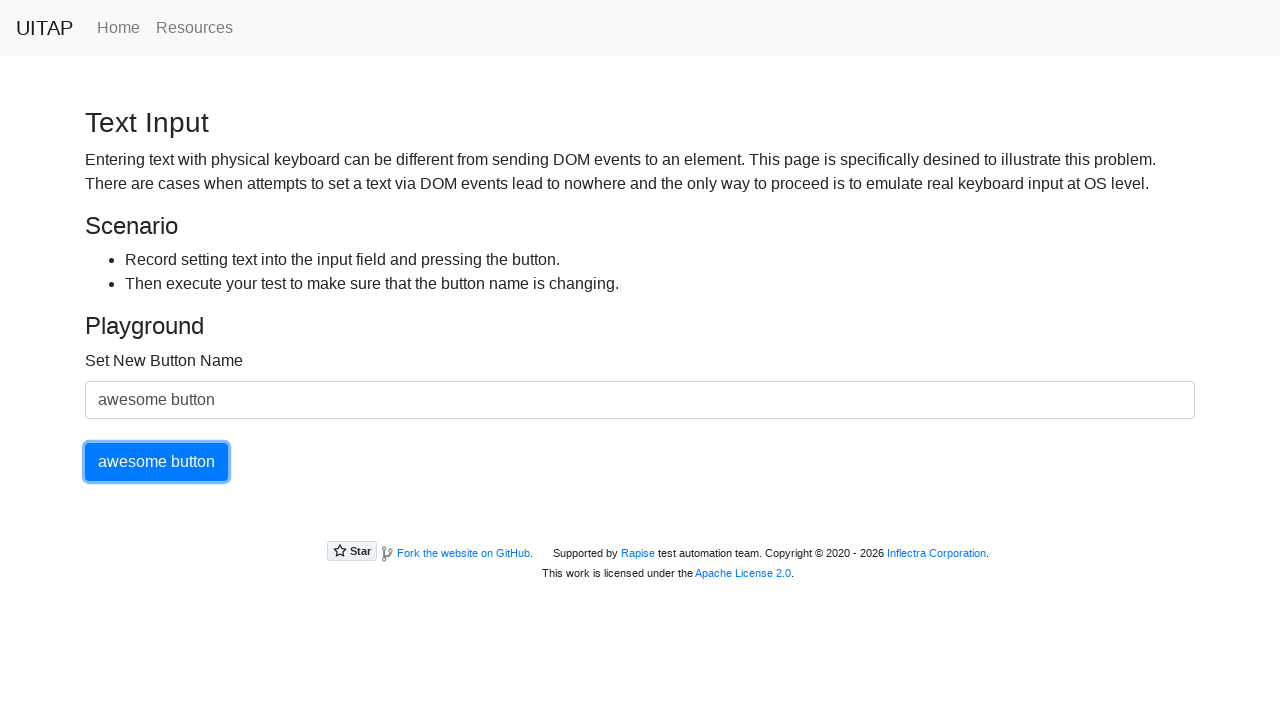